Tests opting out of A/B tests by adding an opt-out cookie after visiting the page, then refreshing to verify the opt-out takes effect.

Starting URL: http://the-internet.herokuapp.com/abtest

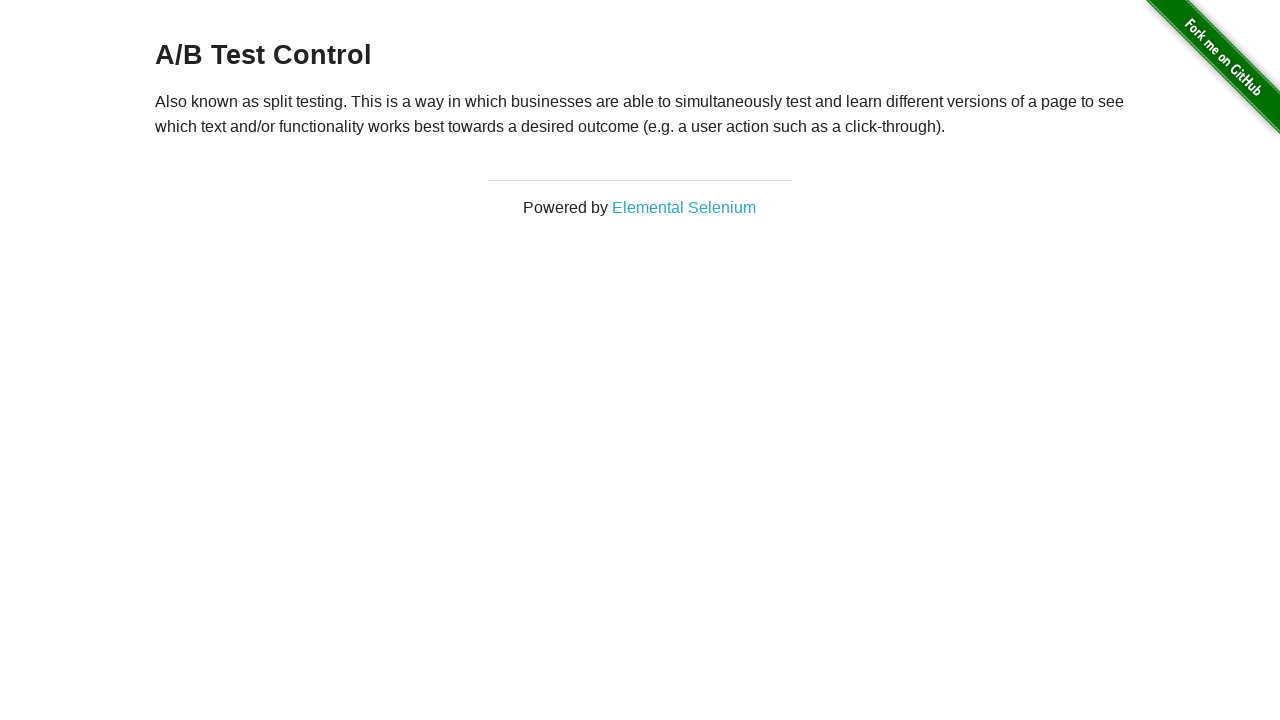

Waited for h3 heading to load on A/B test page
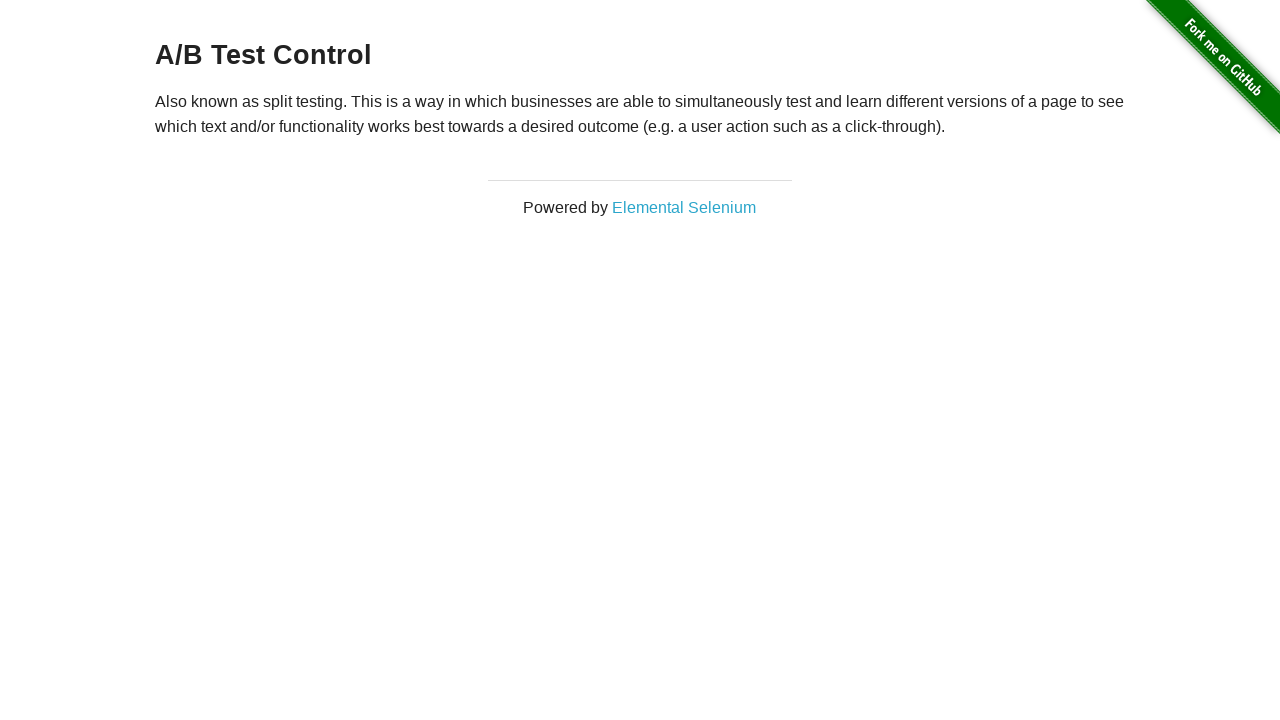

Retrieved initial heading text: 'A/B Test Control'
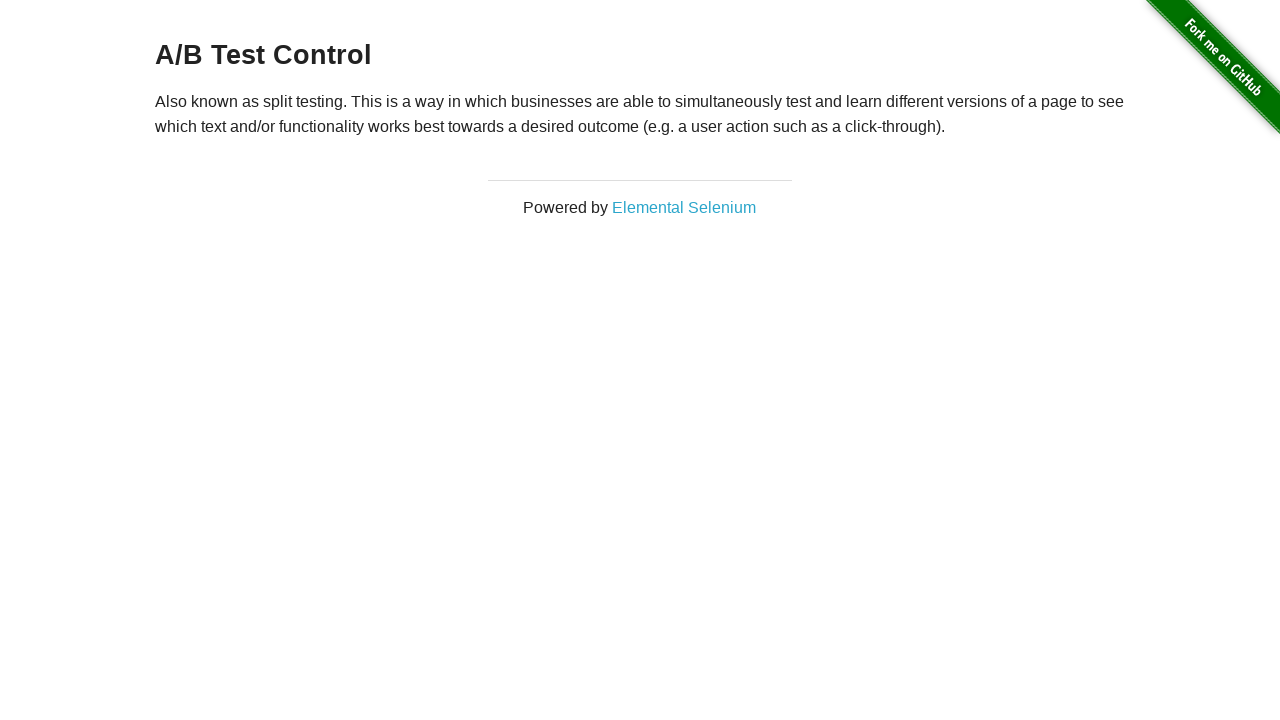

Verified initial heading starts with 'A/B Test'
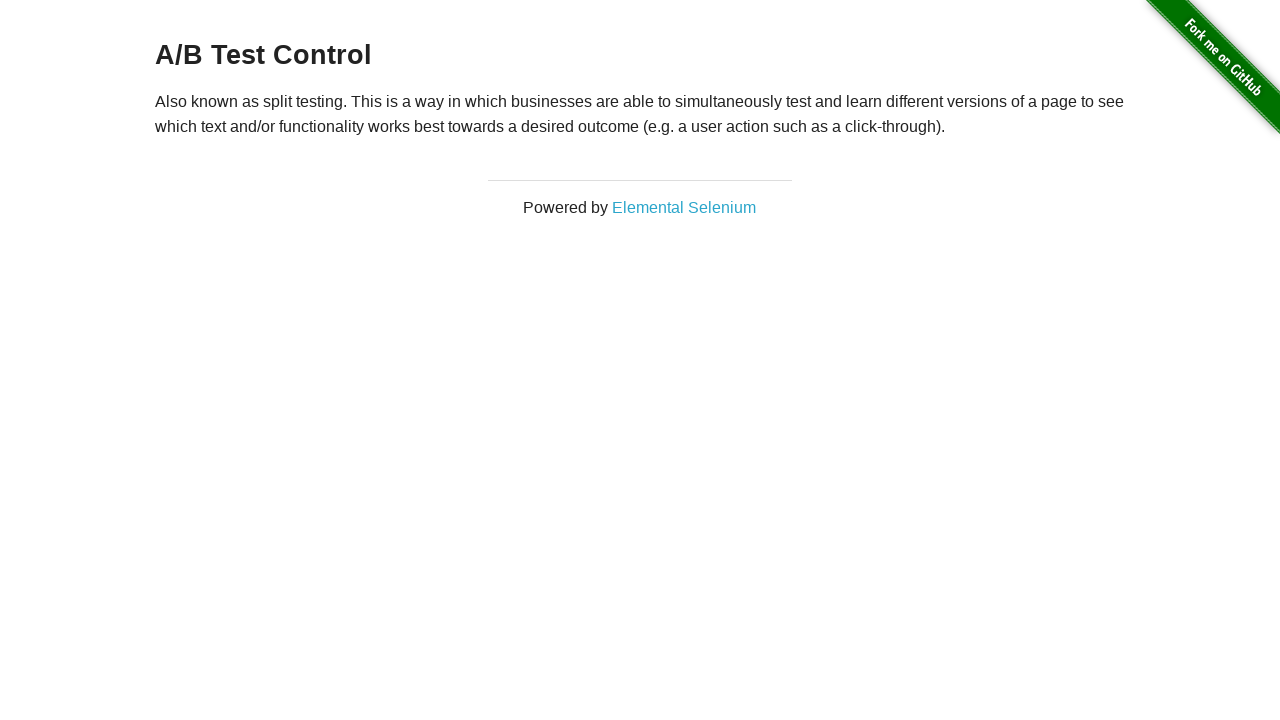

Added optimizelyOptOut cookie with value 'true'
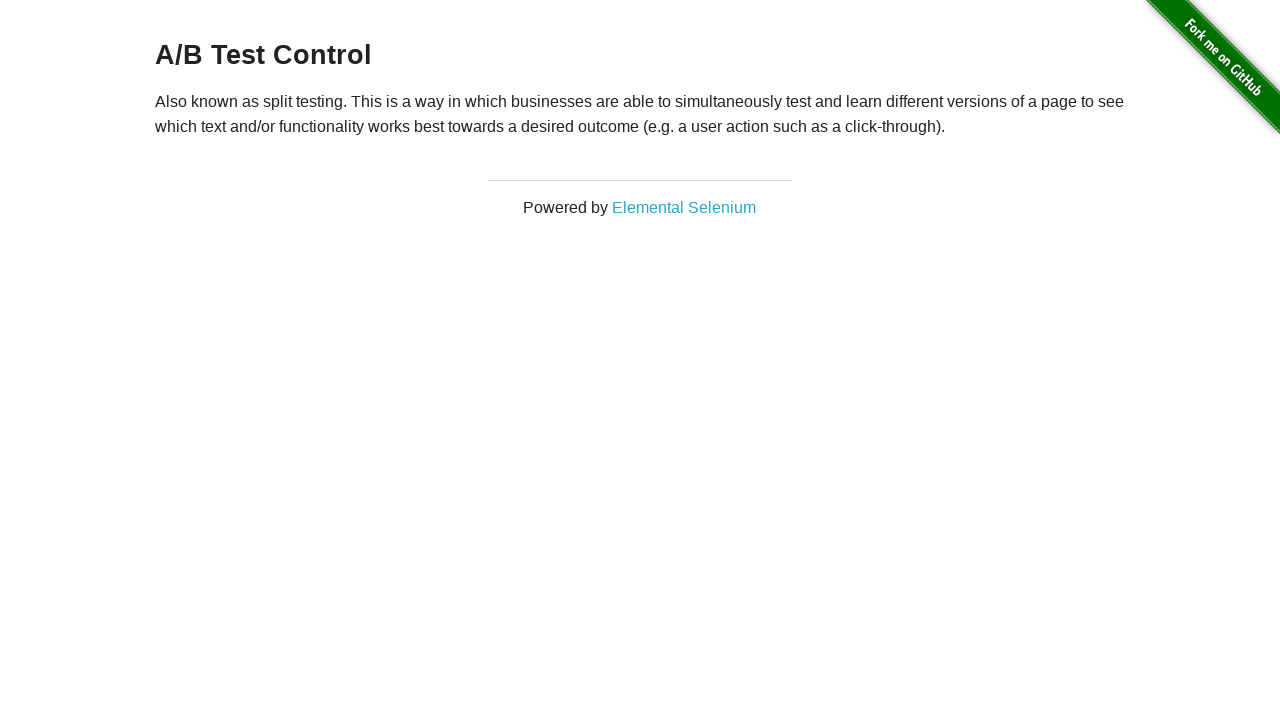

Reloaded page to apply opt-out cookie
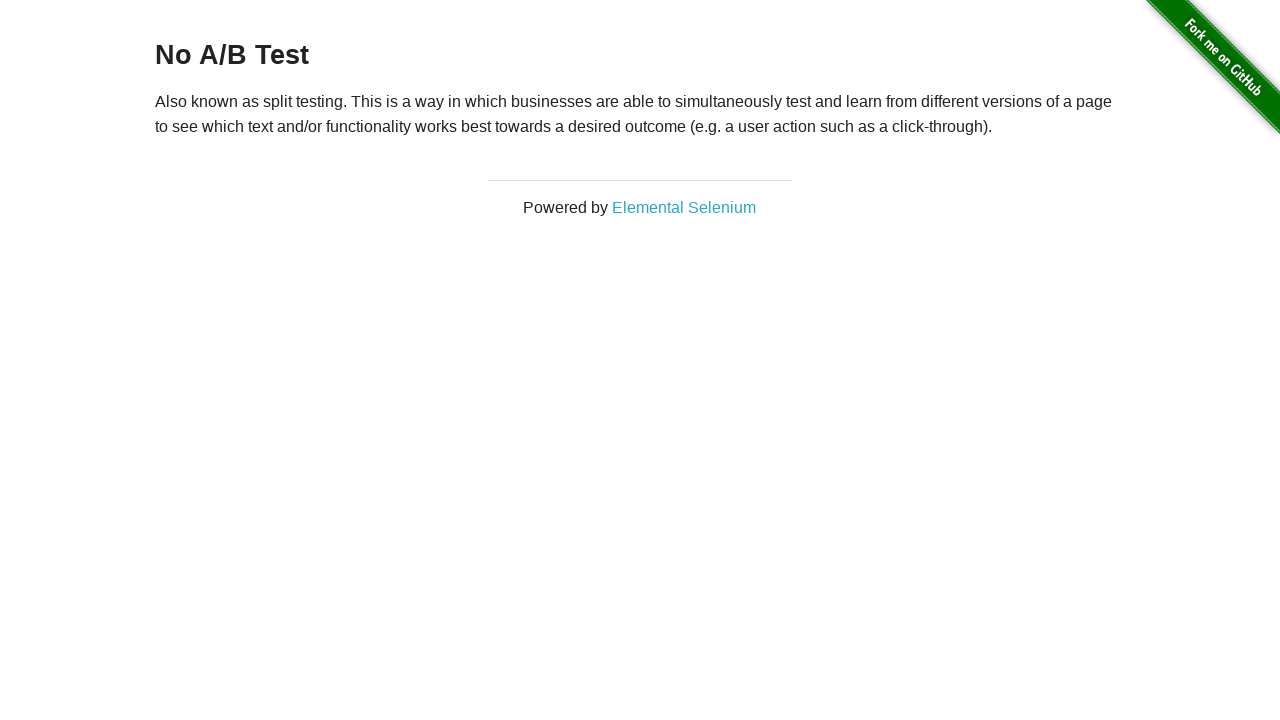

Waited for h3 heading to load after page reload
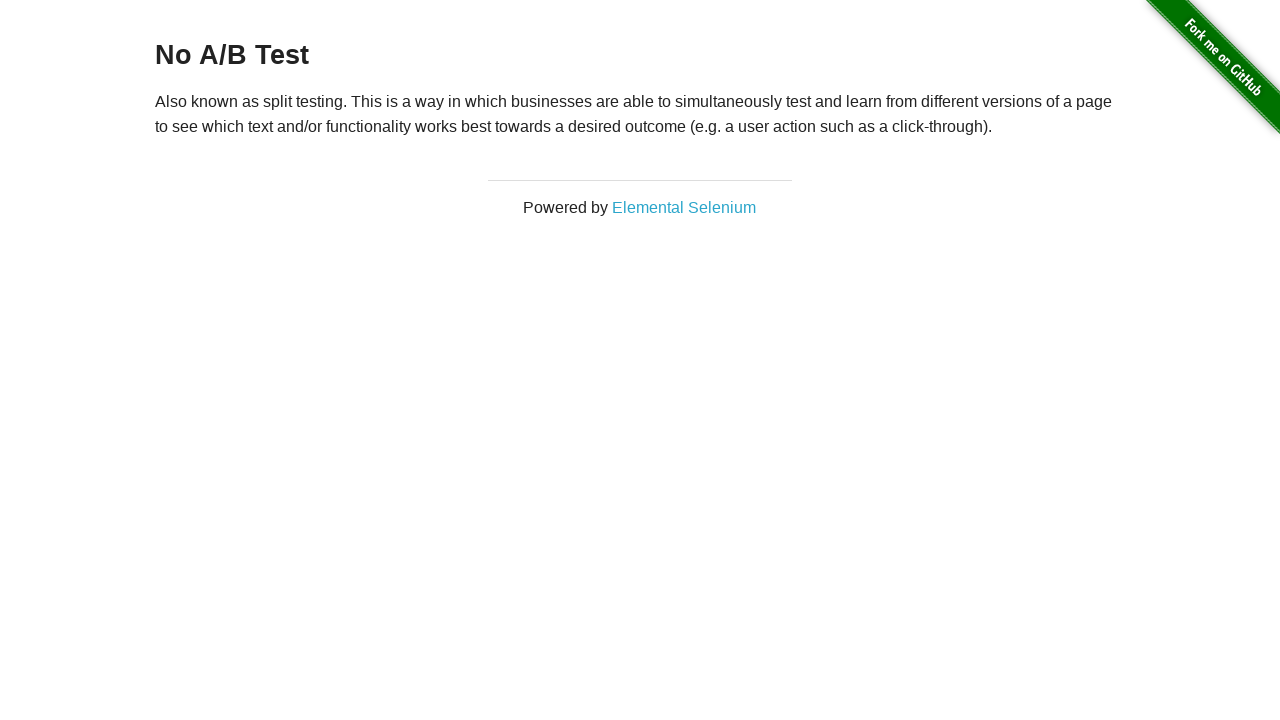

Retrieved heading text after opt-out: 'No A/B Test'
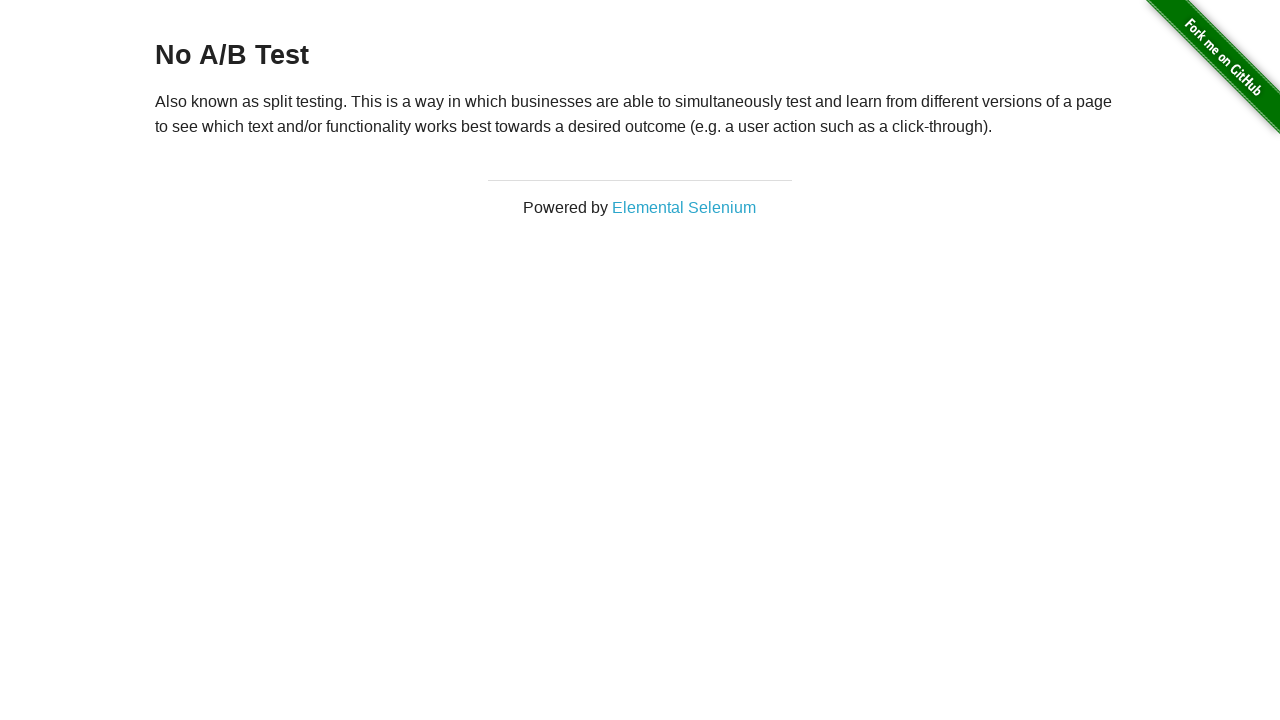

Verified heading shows 'No A/B Test' - opt-out cookie took effect
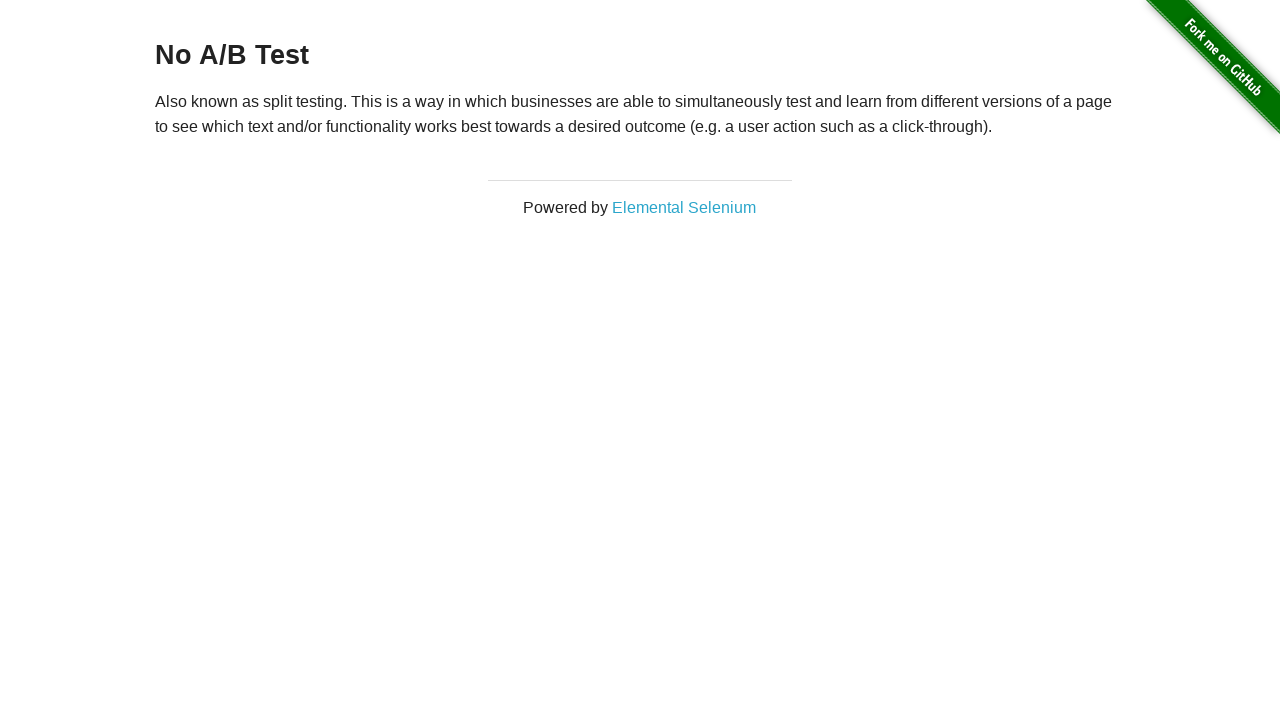

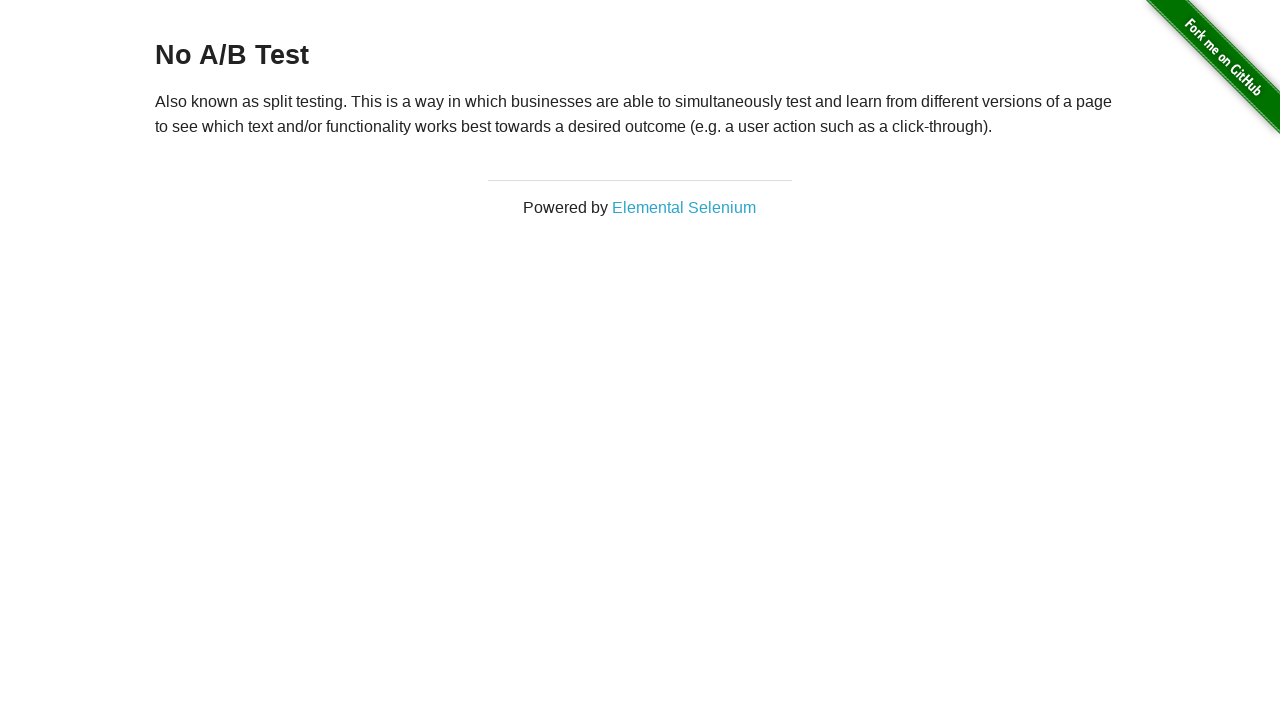